Tests handling of nested iframes by navigating to a frames demo page, switching to an iframe within an iframe, and filling a text input field inside the nested frame.

Starting URL: https://demo.automationtesting.in/Frames.html

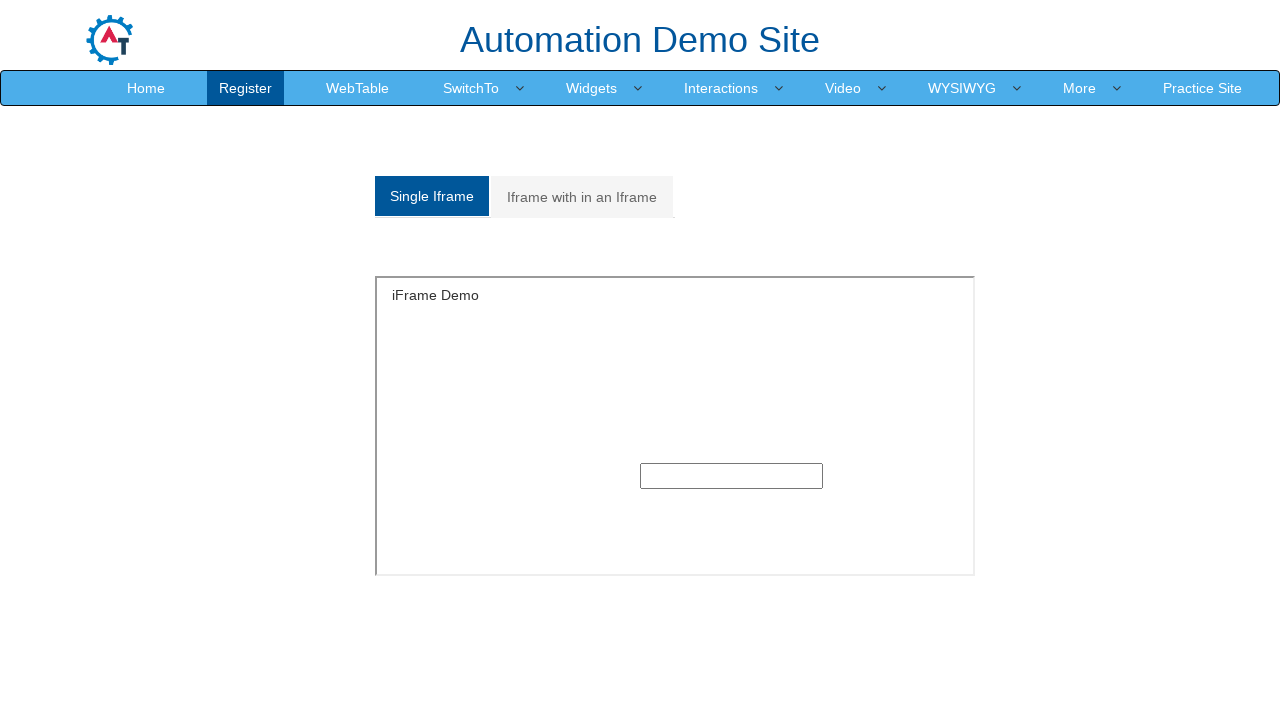

Clicked on 'Iframe with in an Iframe' tab at (582, 197) on xpath=//a[normalize-space()='Iframe with in an Iframe']
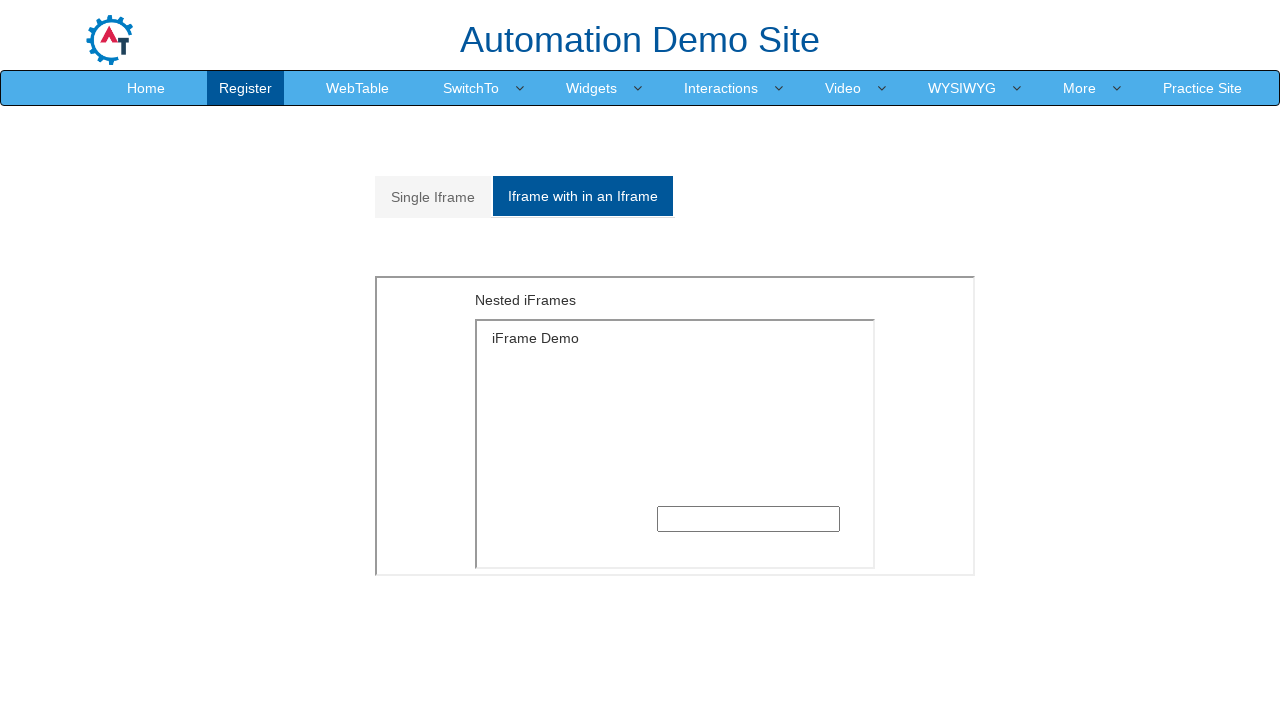

Waited 3 seconds for iframe to load
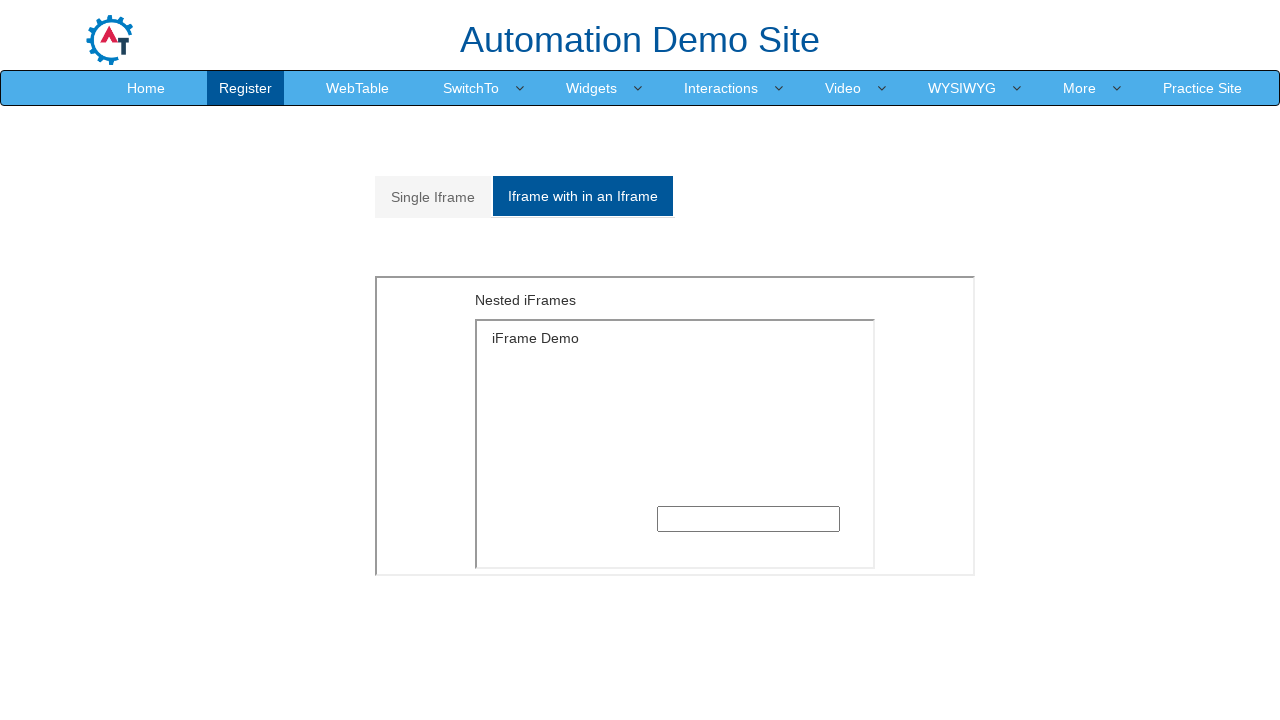

Located outer iframe by URL
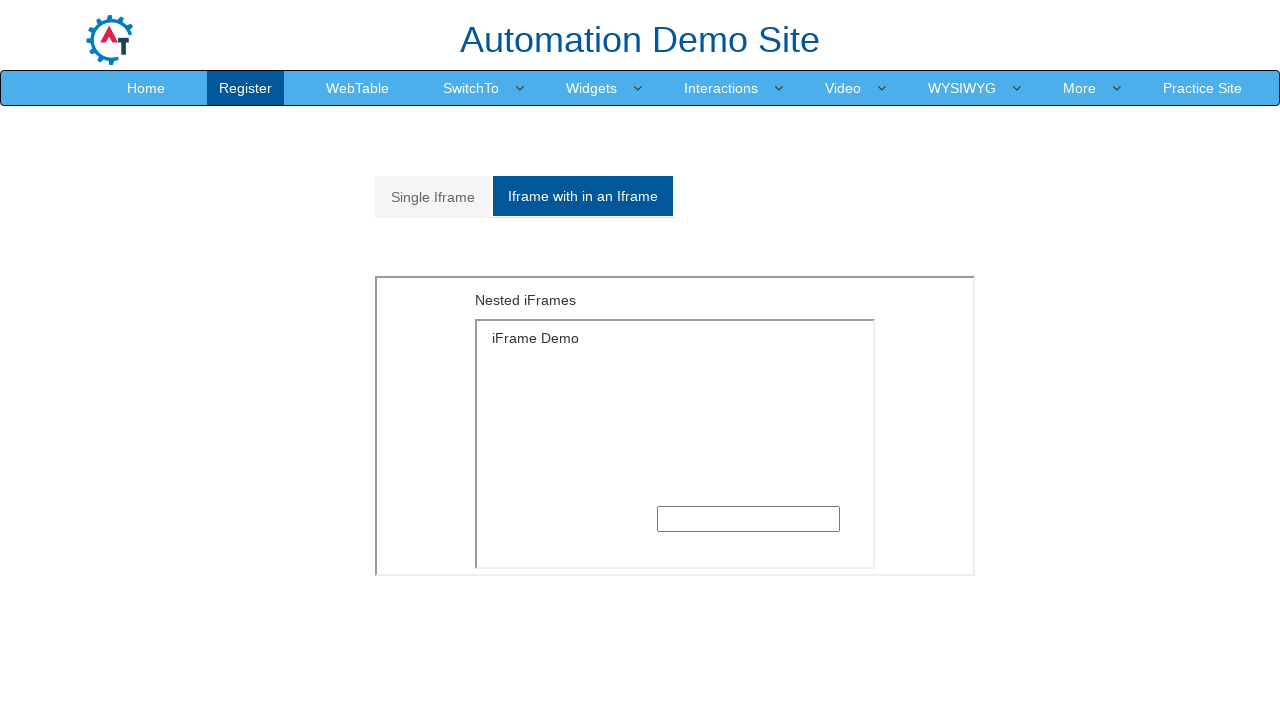

Retrieved child frames from outer iframe
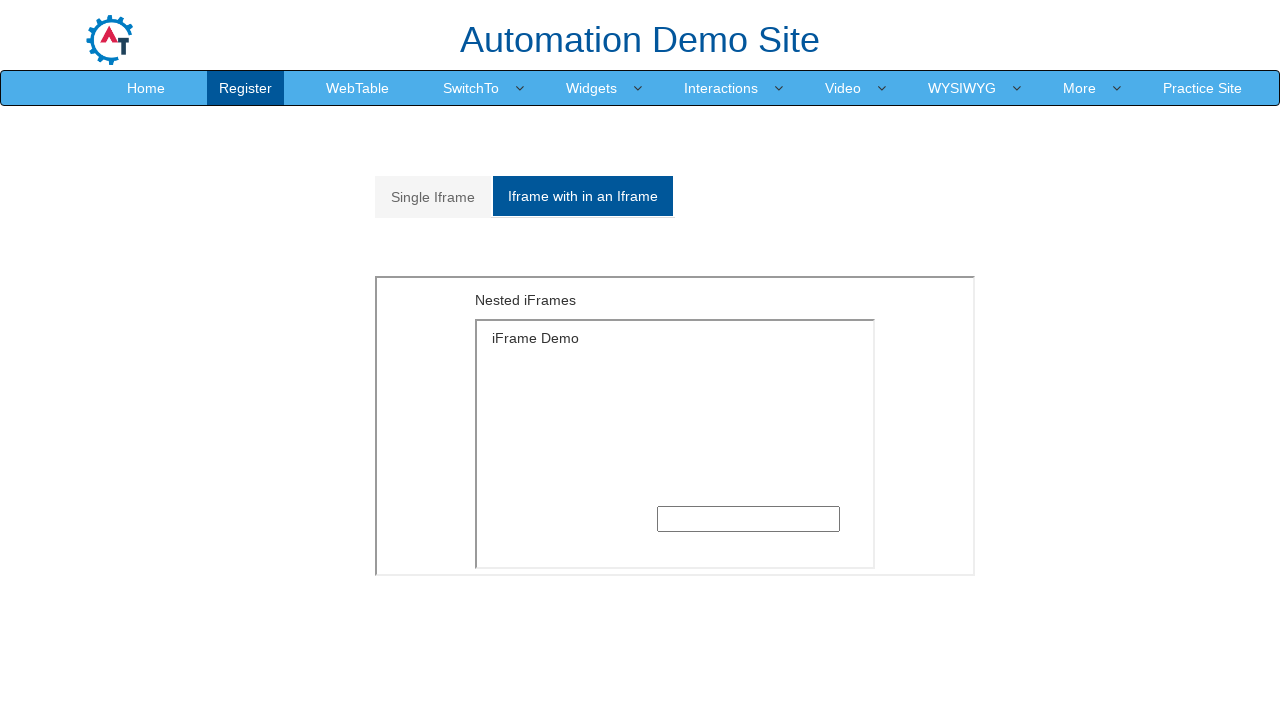

Selected first child frame (nested iframe)
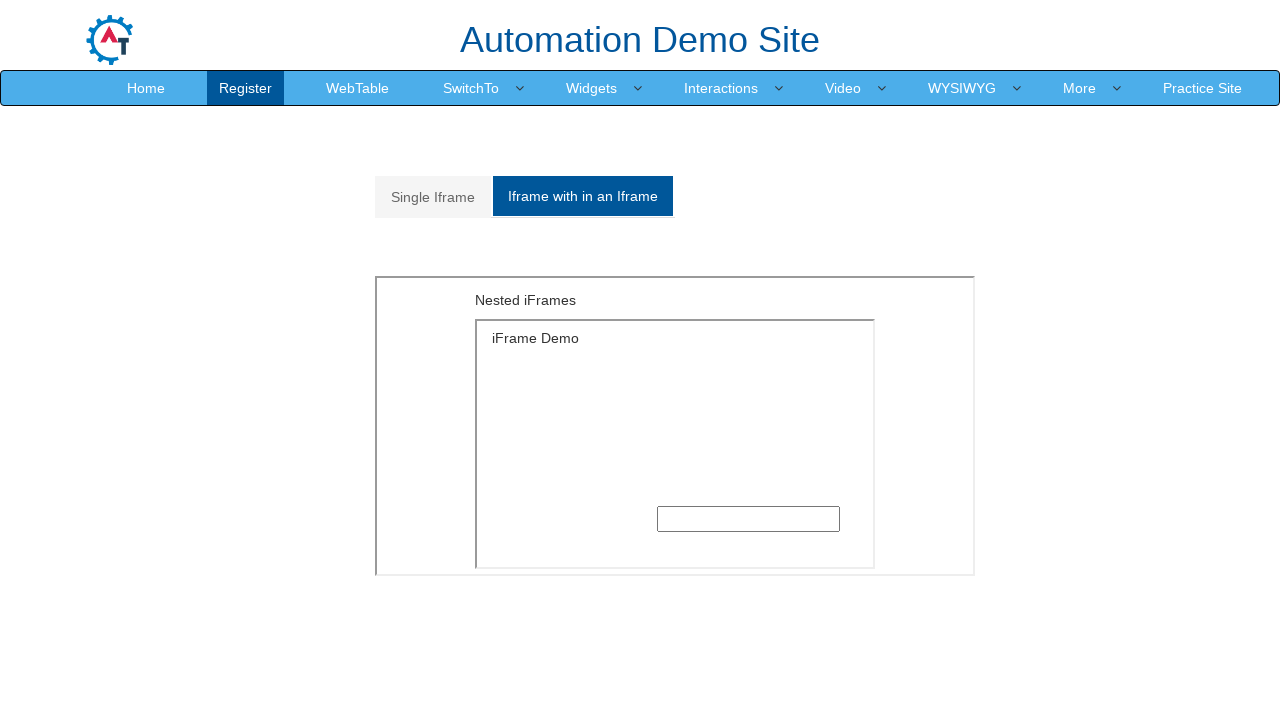

Filled text input field in nested iframe with 'hello world' on xpath=//input[@type='text']
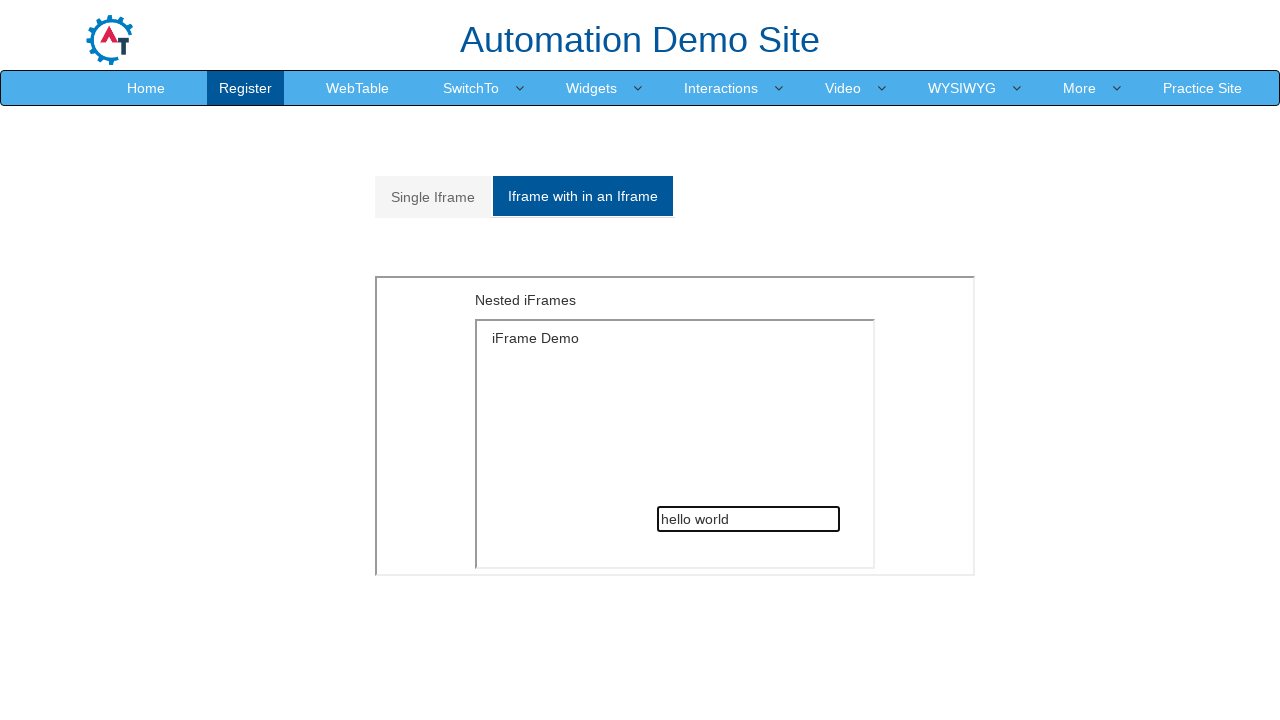

Waited 2 seconds to observe the result
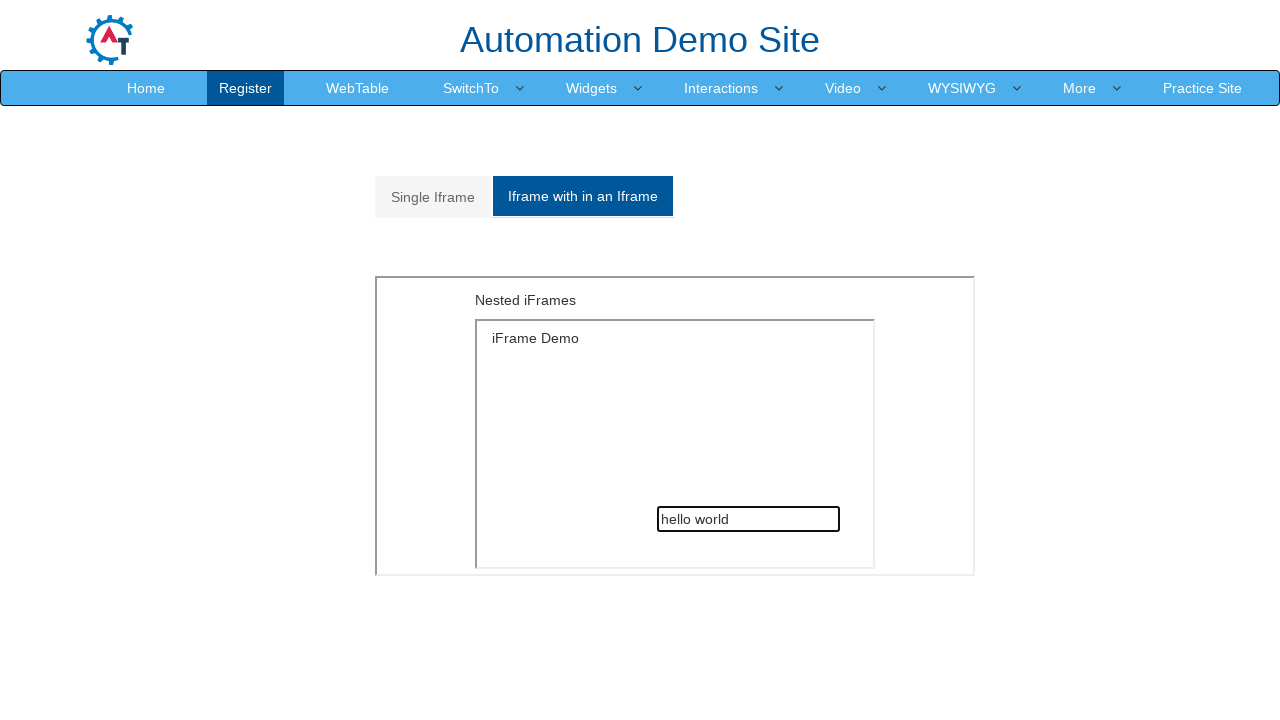

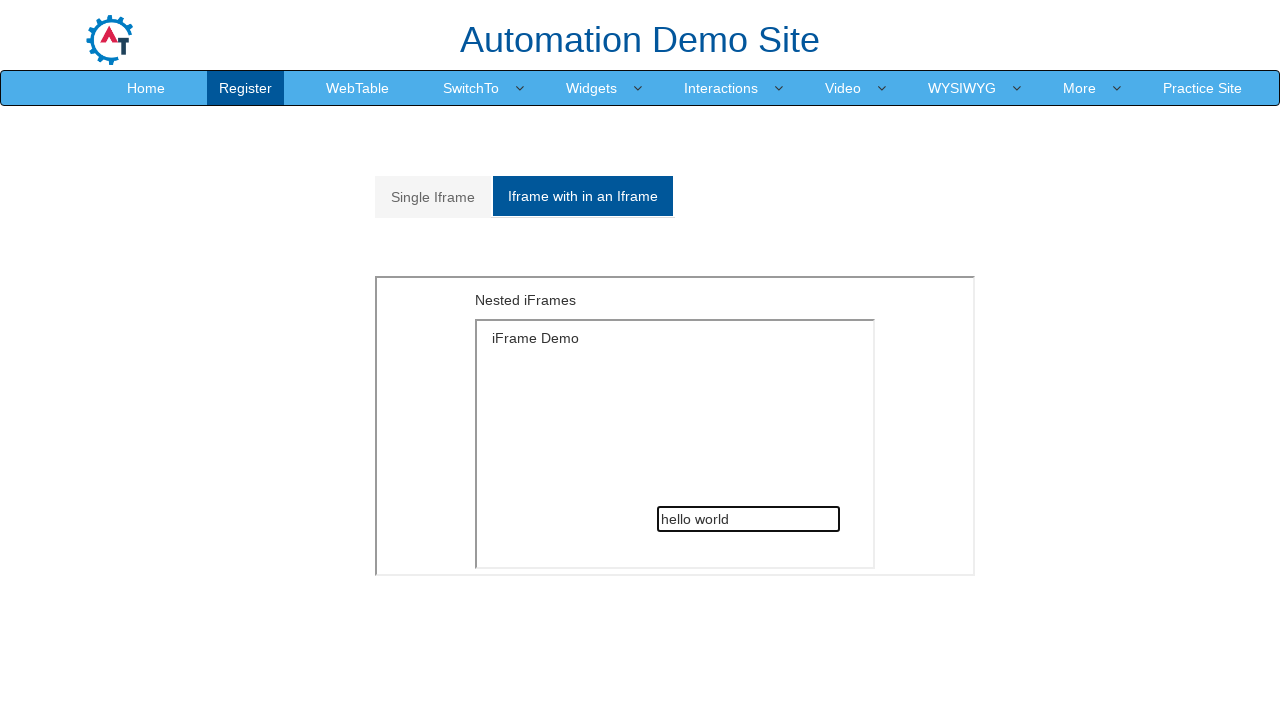